Tests dynamic controls by toggling a checkbox element on and off using the remove/add button

Starting URL: https://the-internet.herokuapp.com/dynamic_controls

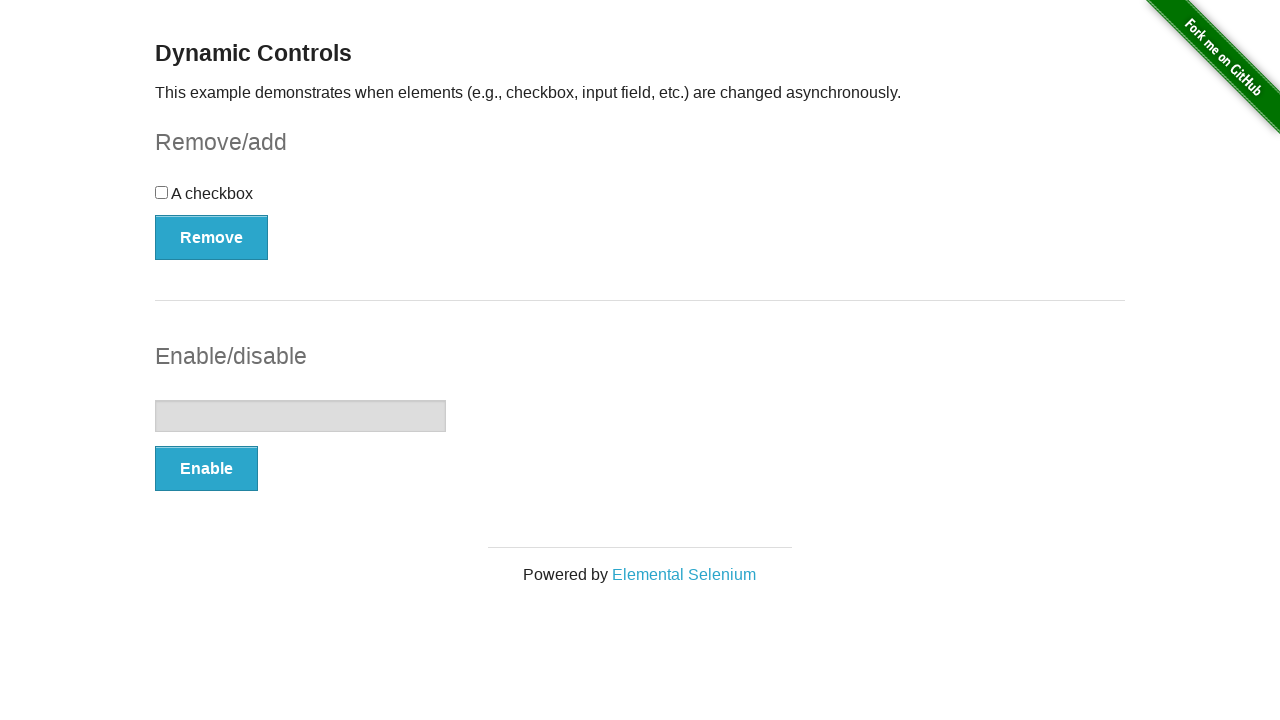

Clicked remove button to toggle off checkbox element at (212, 237) on #checkbox-example > button
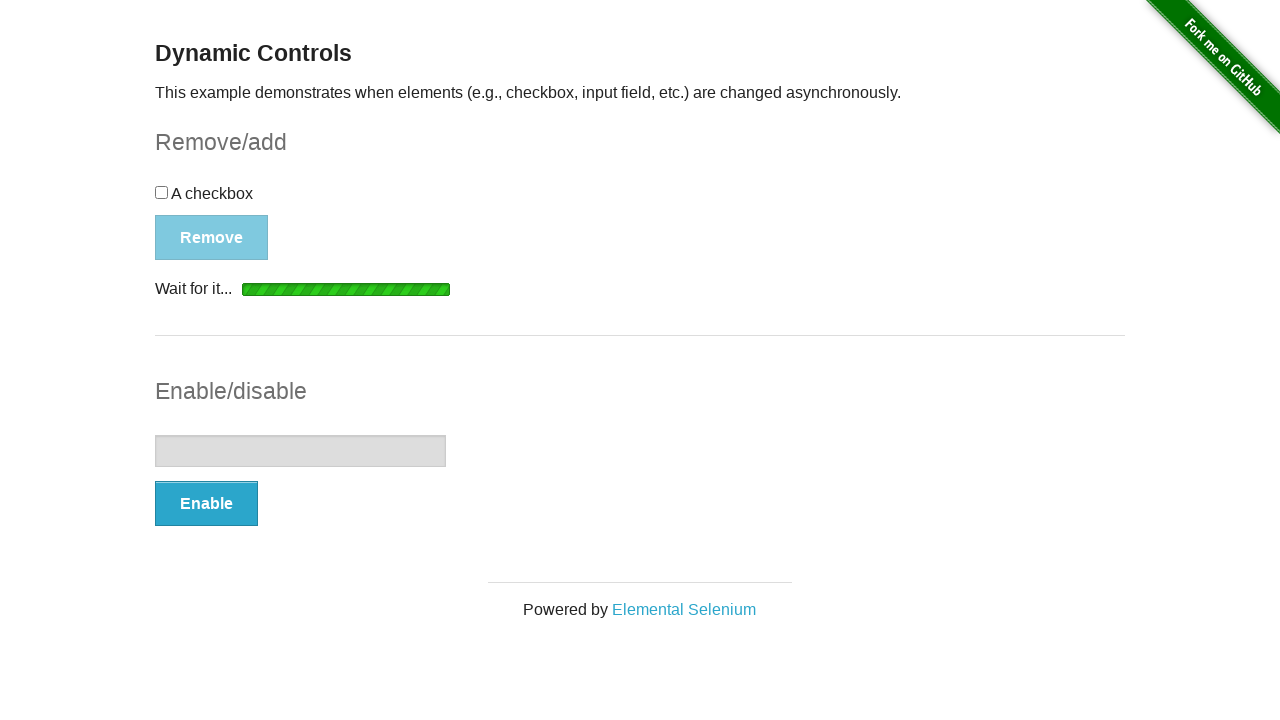

Checkbox element has been removed and is no longer visible
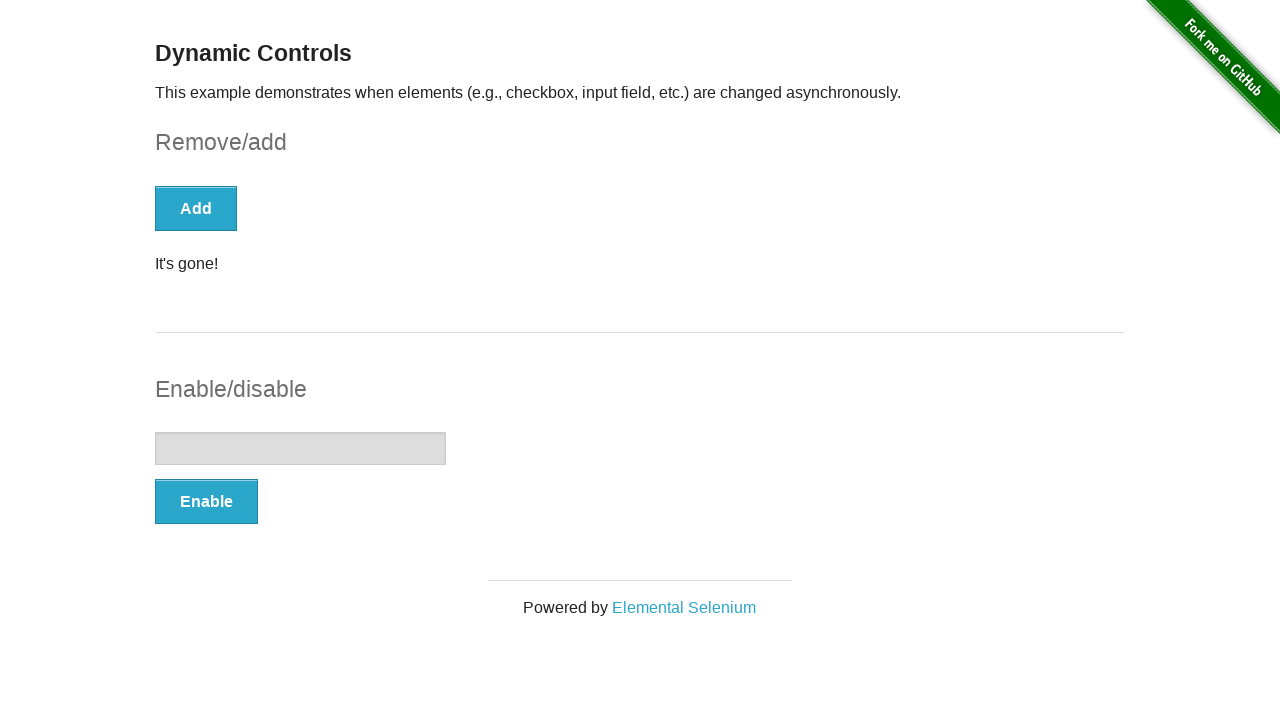

Clicked add button to toggle on checkbox element at (196, 208) on #checkbox-example > button
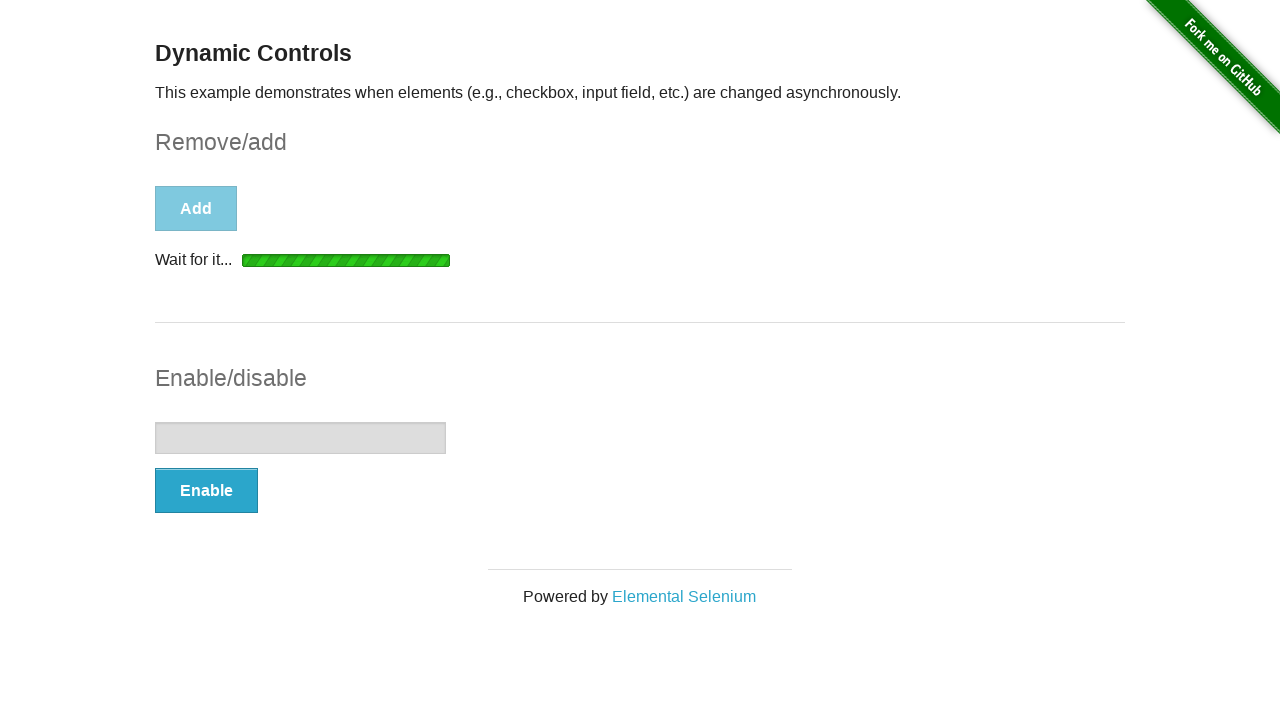

Checkbox element has reappeared and is now visible
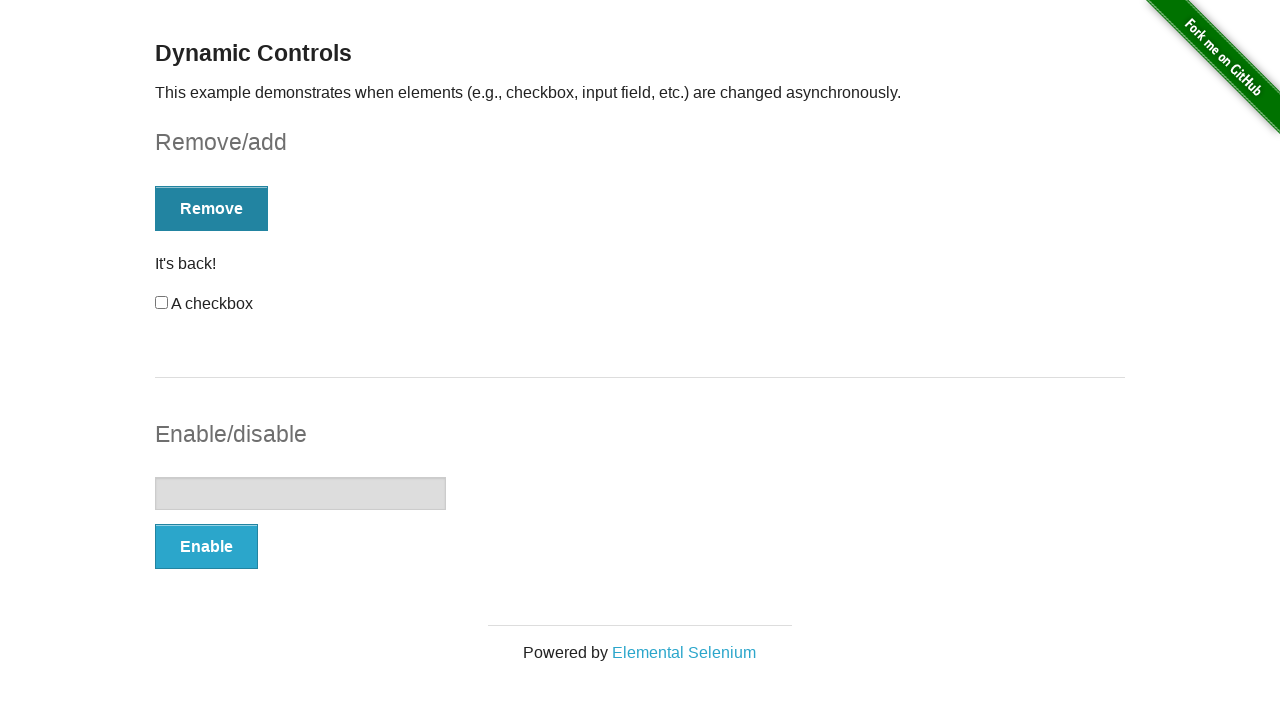

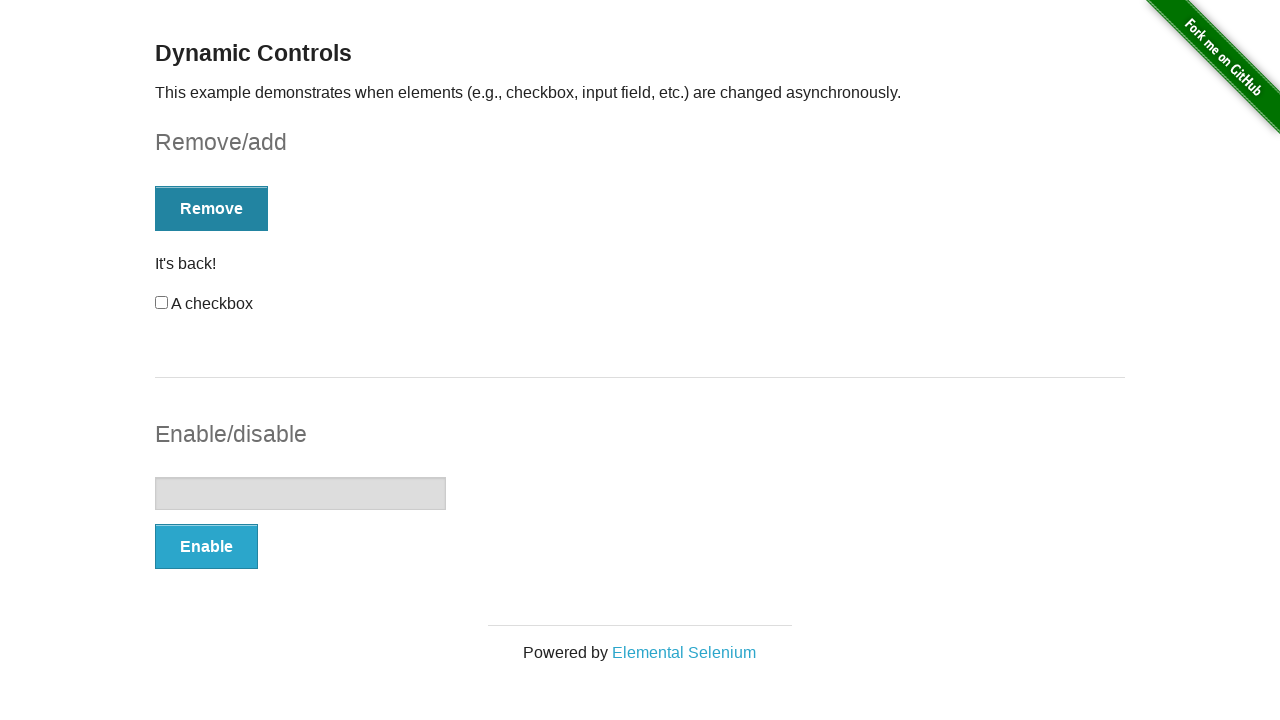